Tests sorting the Email column in ascending order by clicking the column header and verifying the email addresses are sorted alphabetically.

Starting URL: http://the-internet.herokuapp.com/tables

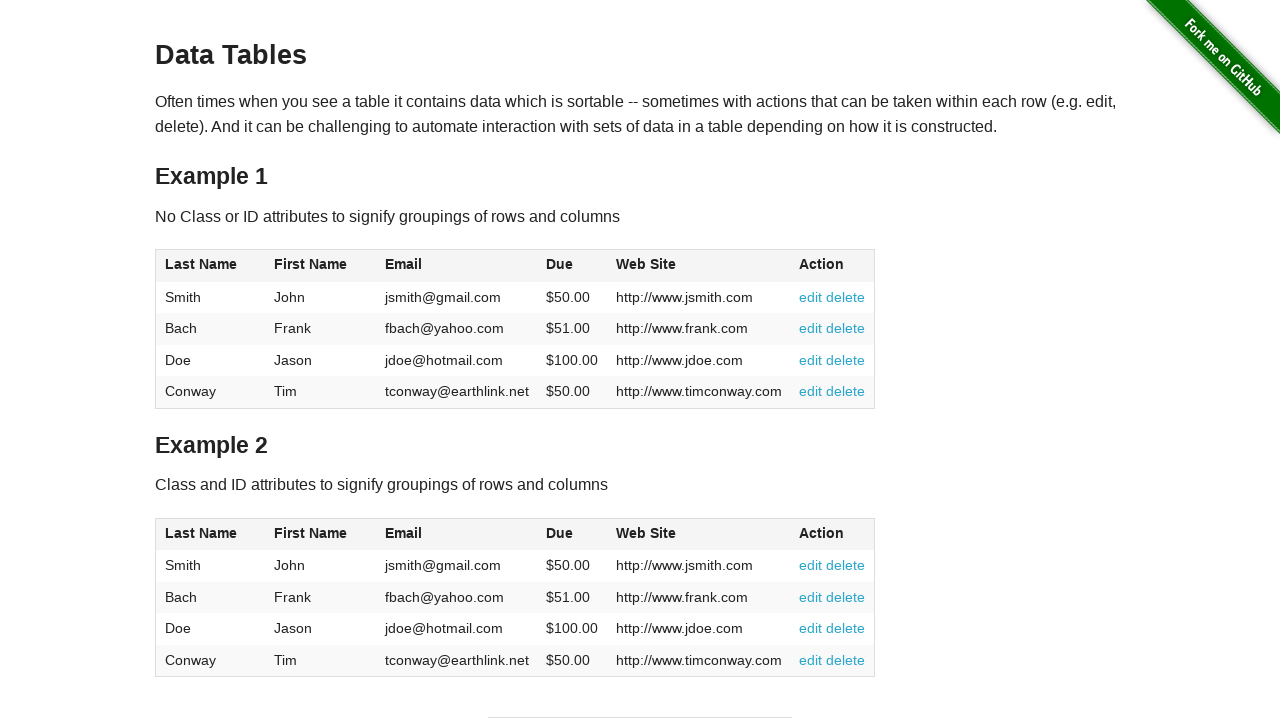

Clicked Email column header to sort in ascending order at (457, 266) on #table1 thead tr th:nth-of-type(3)
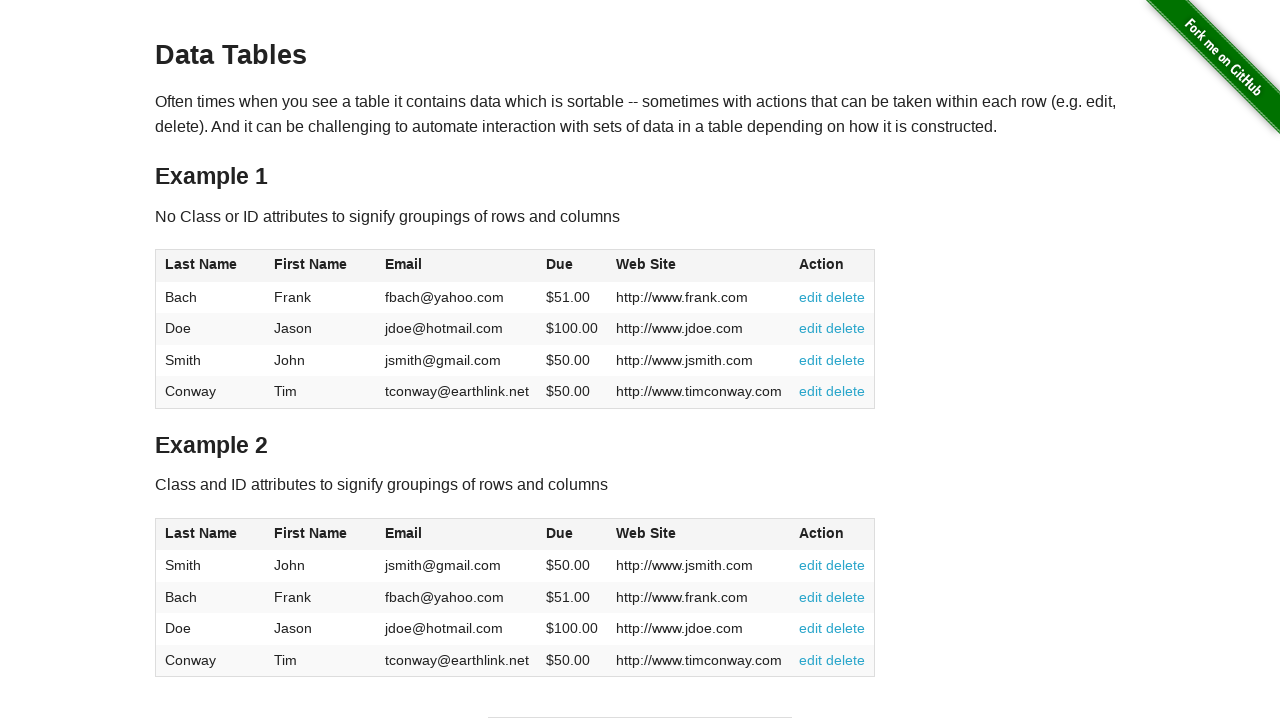

Table updated after sorting by Email column
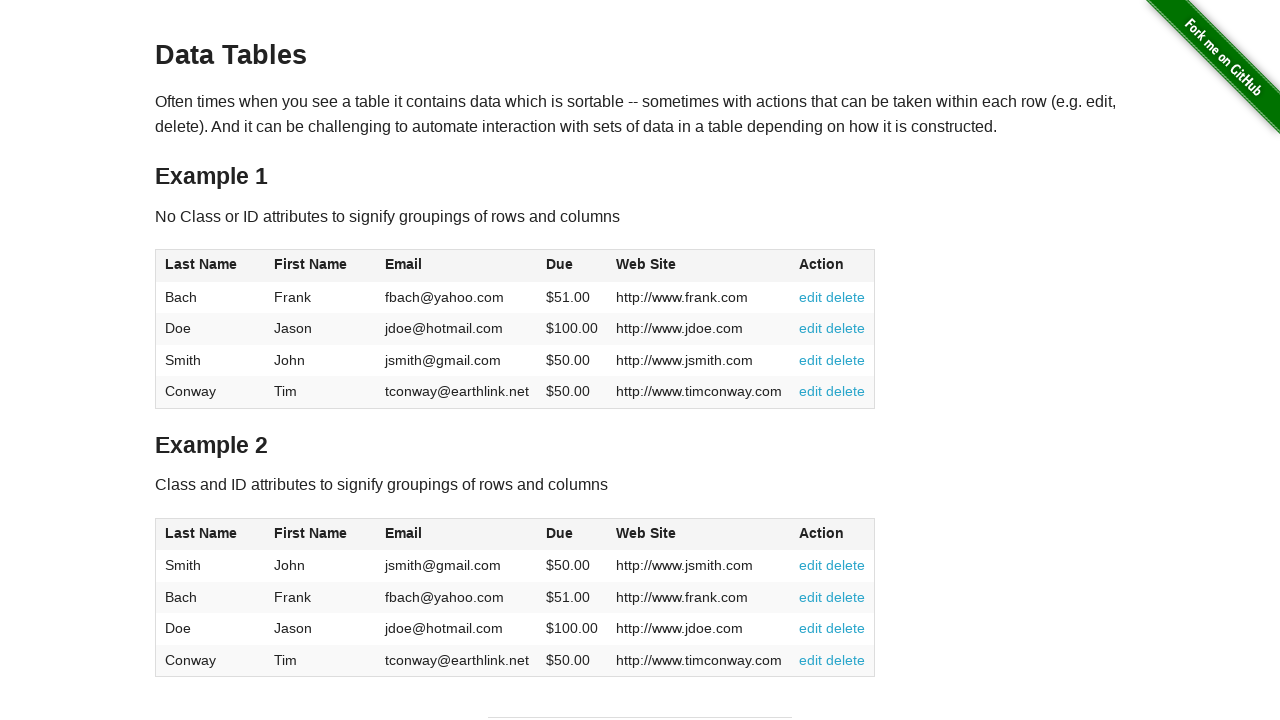

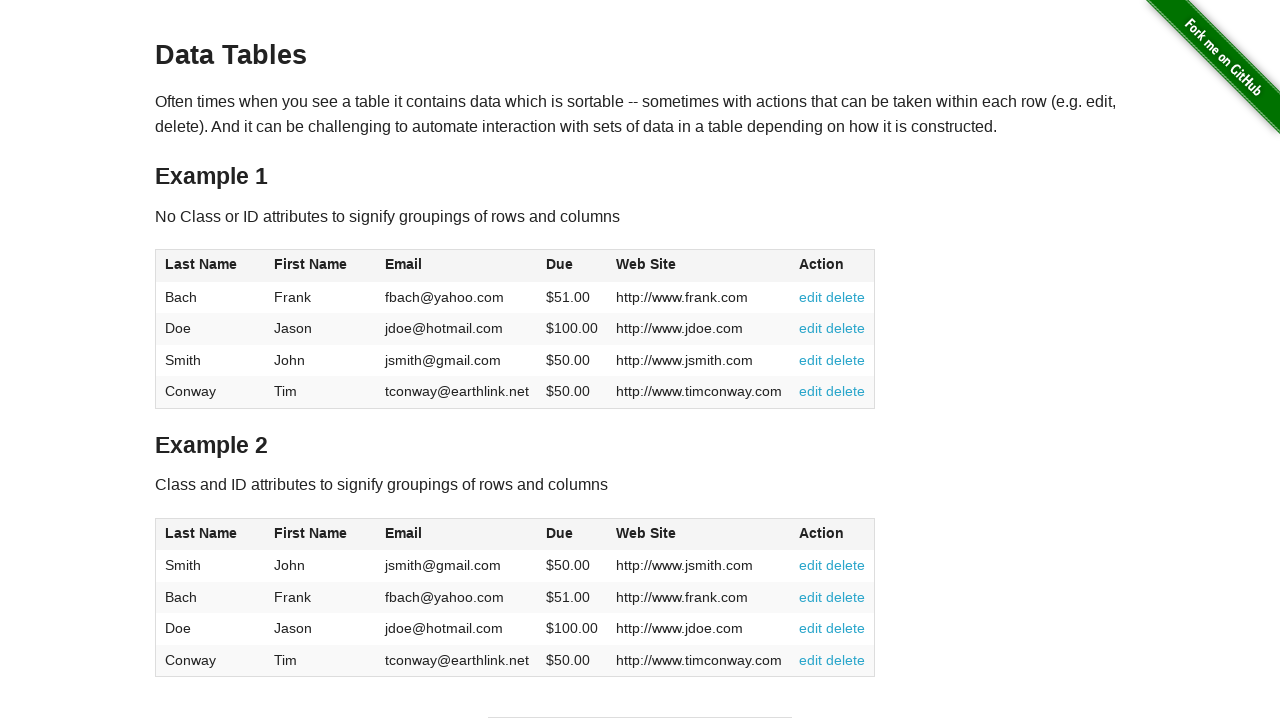